Tests a React Bootstrap dropdown by clicking the dropdown button and selecting an option

Starting URL: https://modus-react-bootstrap.trimble.com/components/dropdowns/

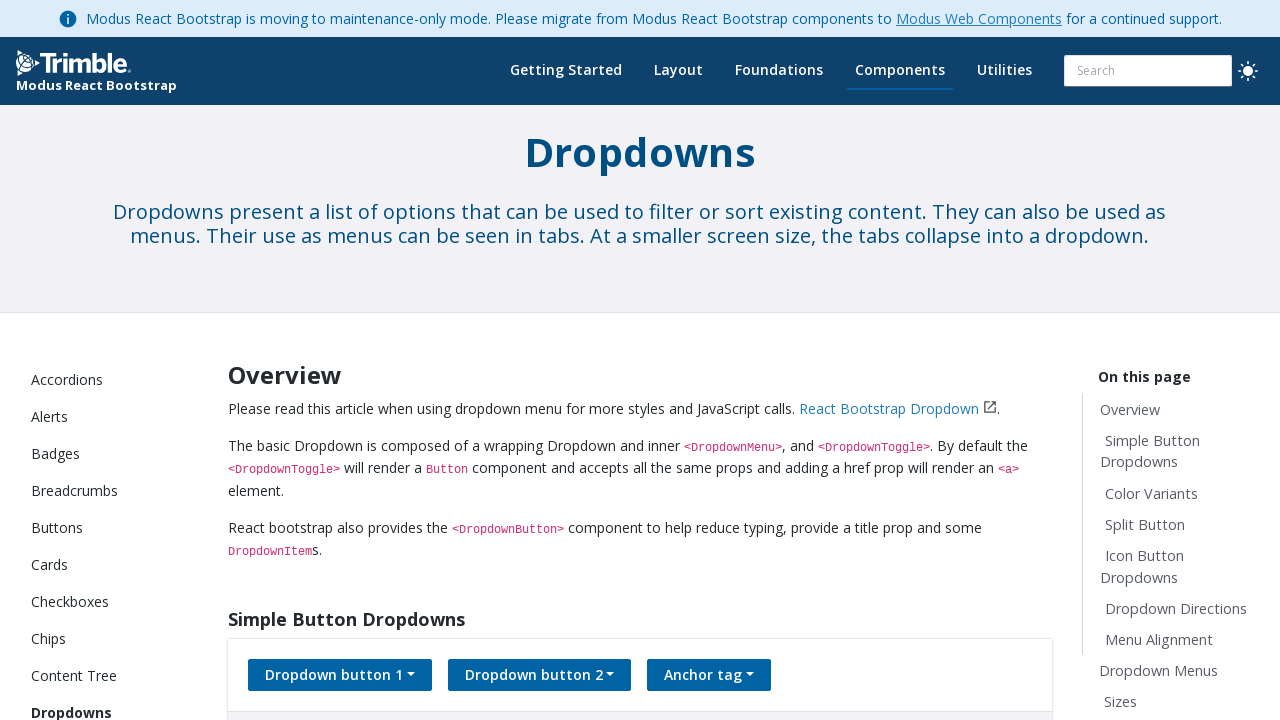

Clicked dropdown button to open options at (340, 675) on #dropdown-basic
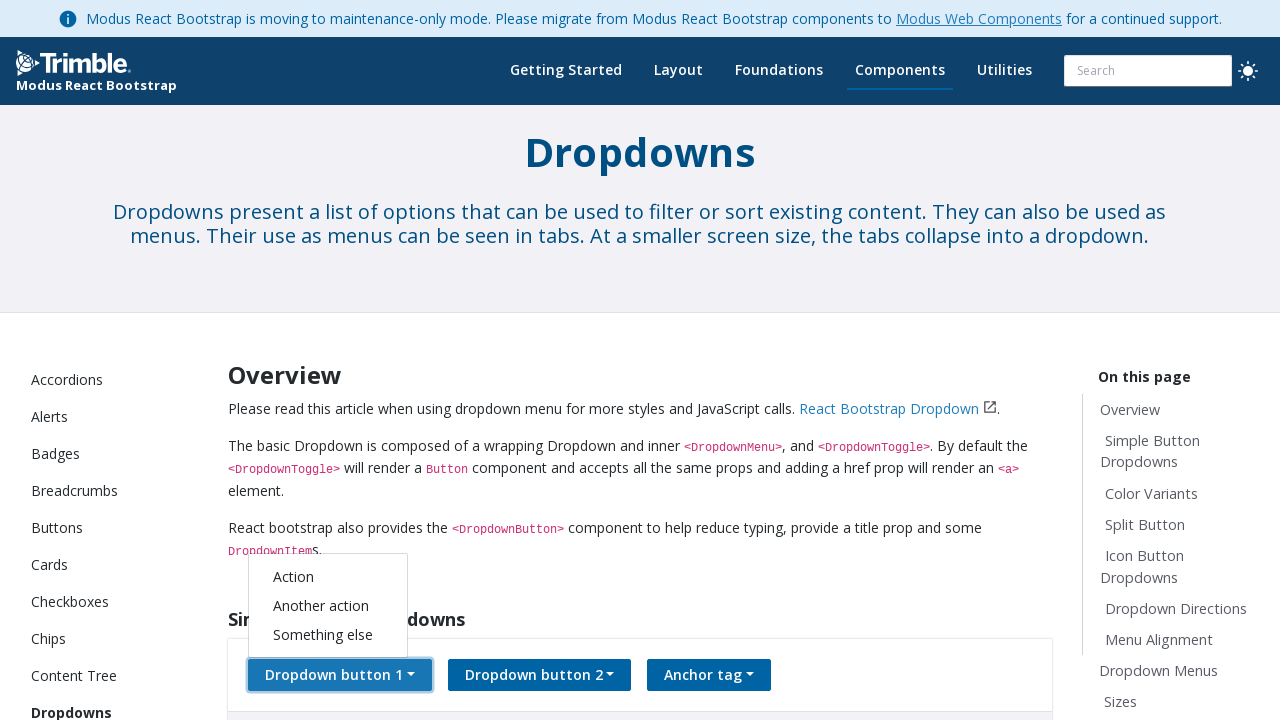

Waited for dropdown to open
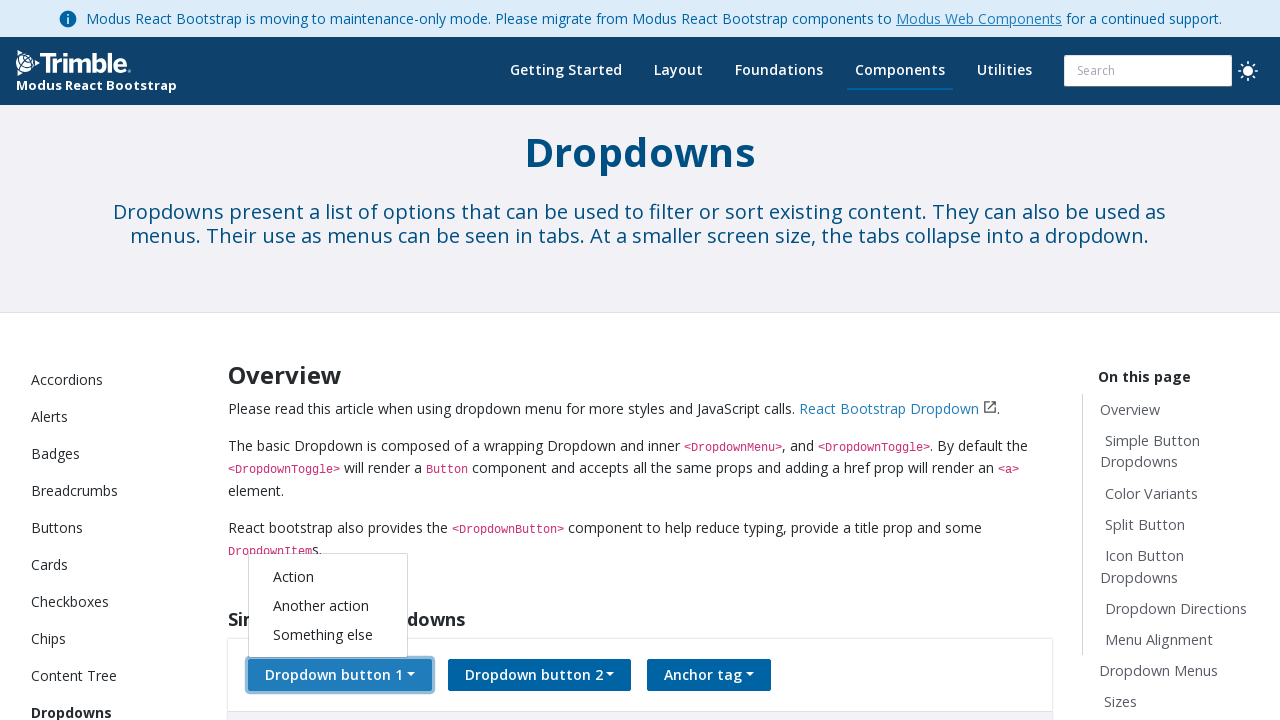

Selected second option from React Bootstrap dropdown at (328, 606) on div[aria-labelledby='dropdown-basic'] > a[href='#/action-2']
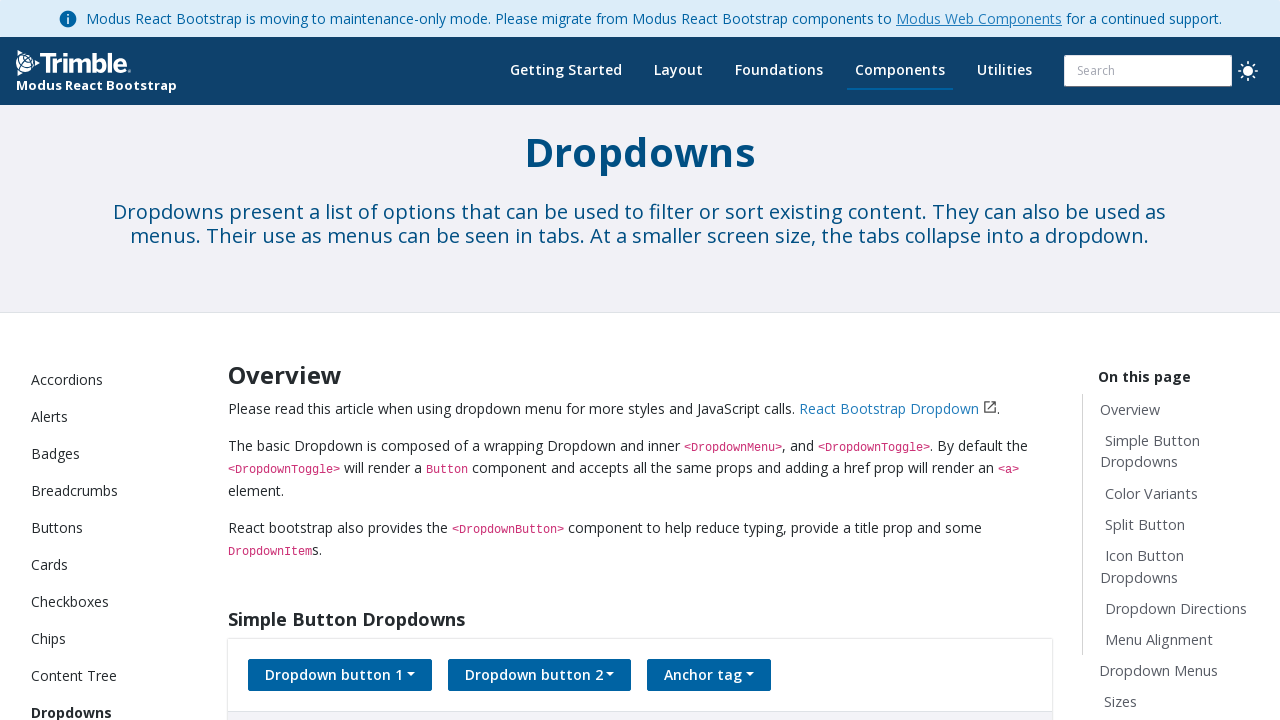

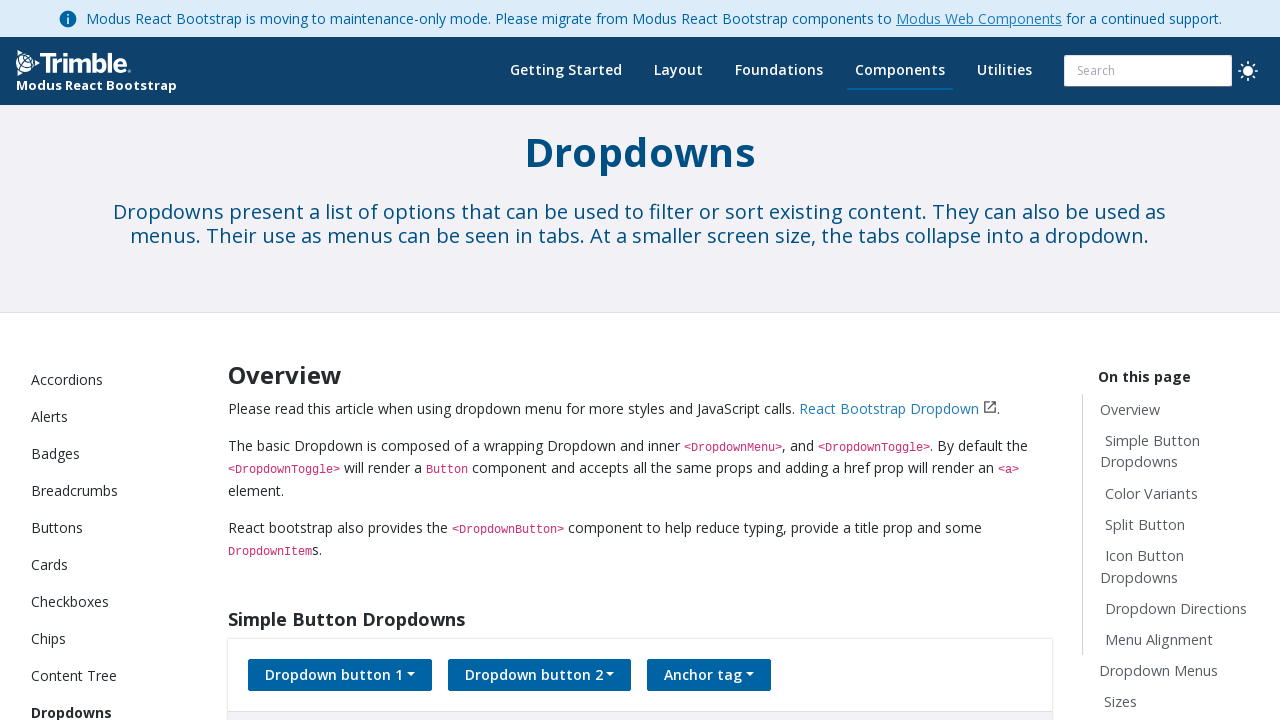